Tests form element states on a demo login page by verifying username field visibility/enabled state and toggling a remember me checkbox

Starting URL: https://demo.applitools.com/

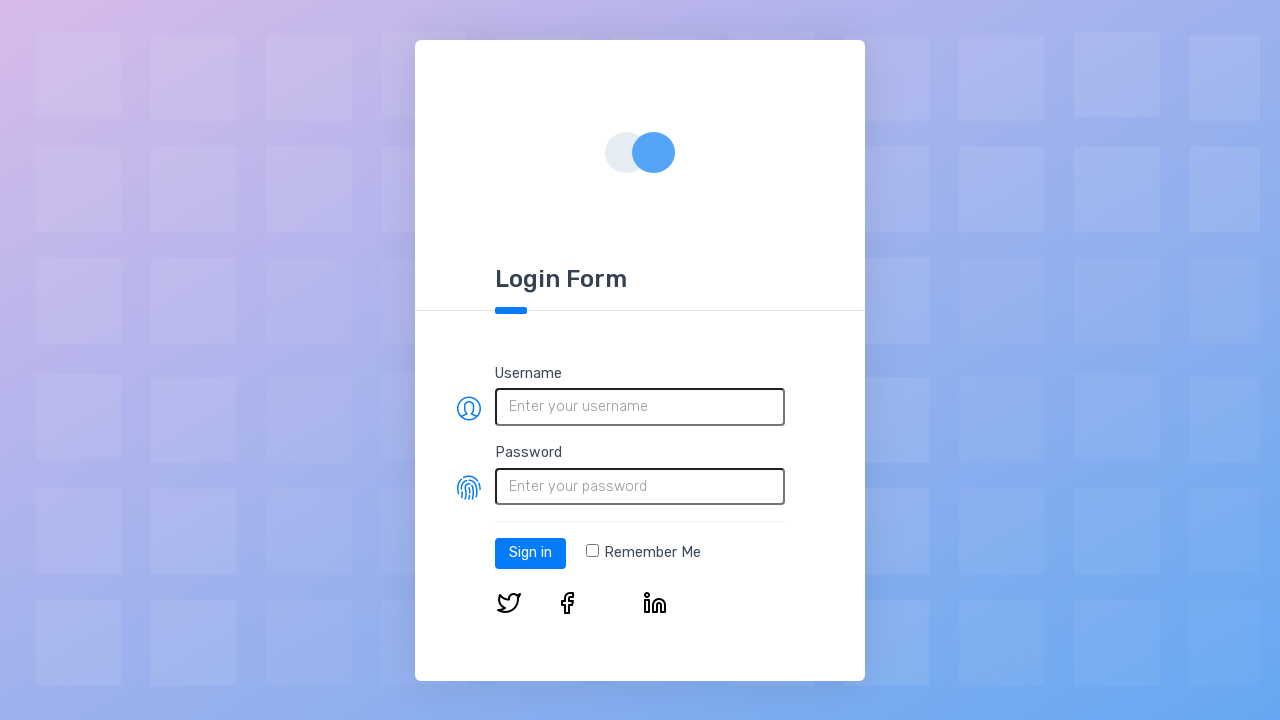

Located username field element
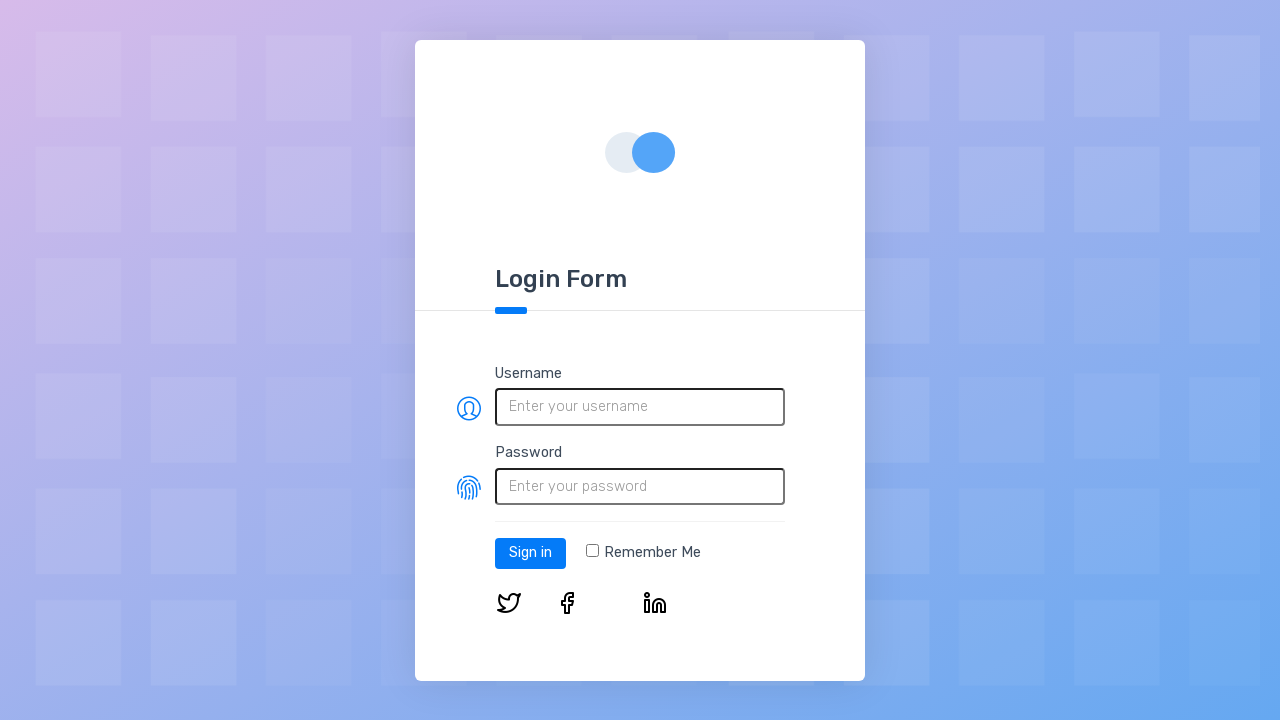

Verified username field is visible
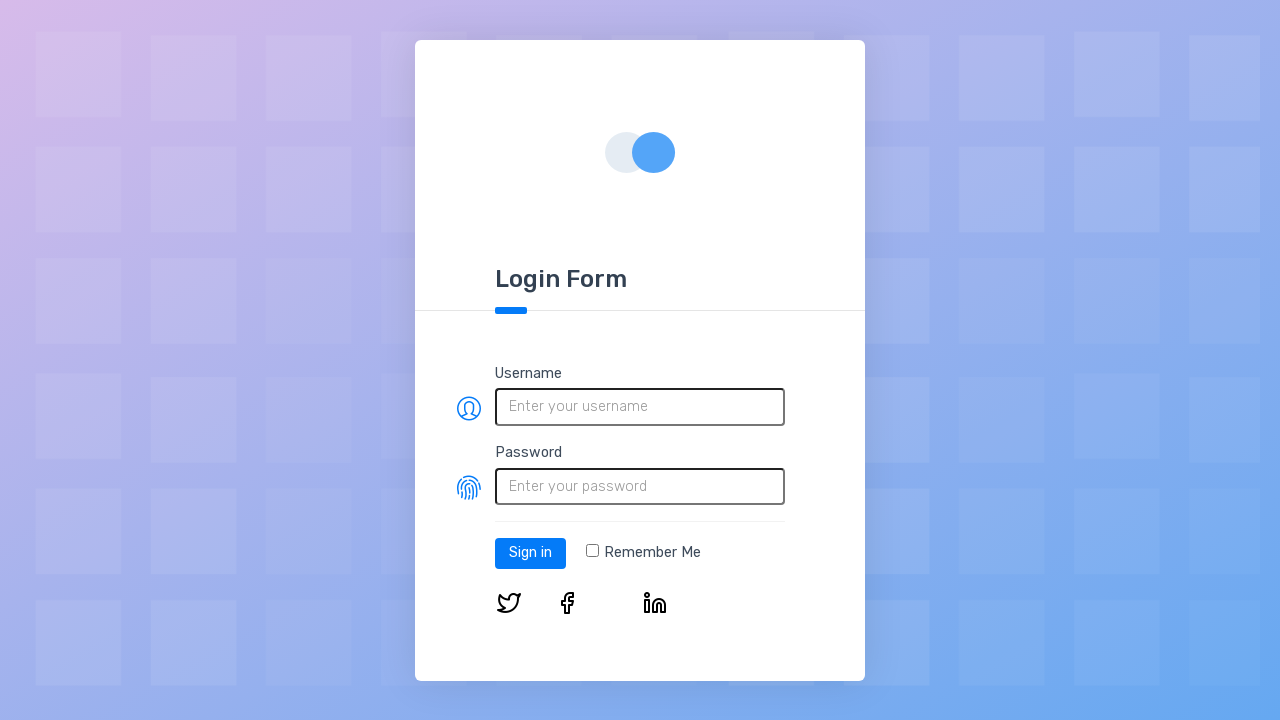

Verified username field is enabled
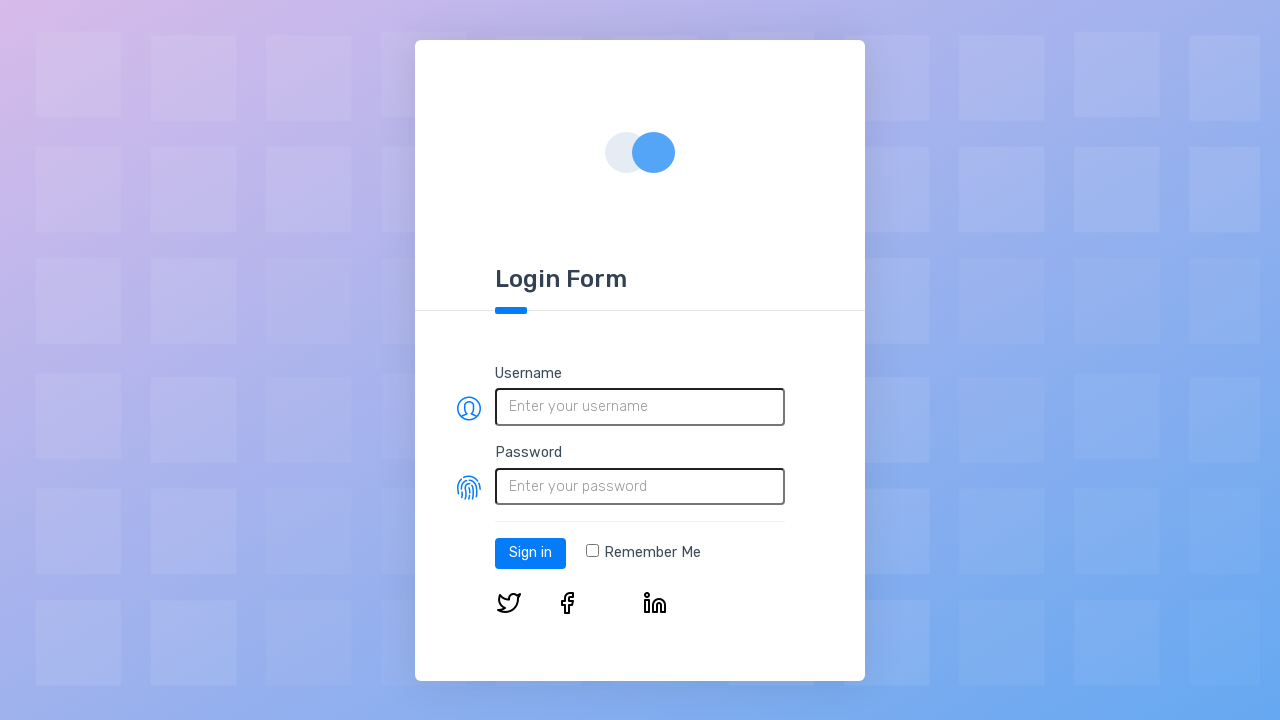

Located remember me checkbox element
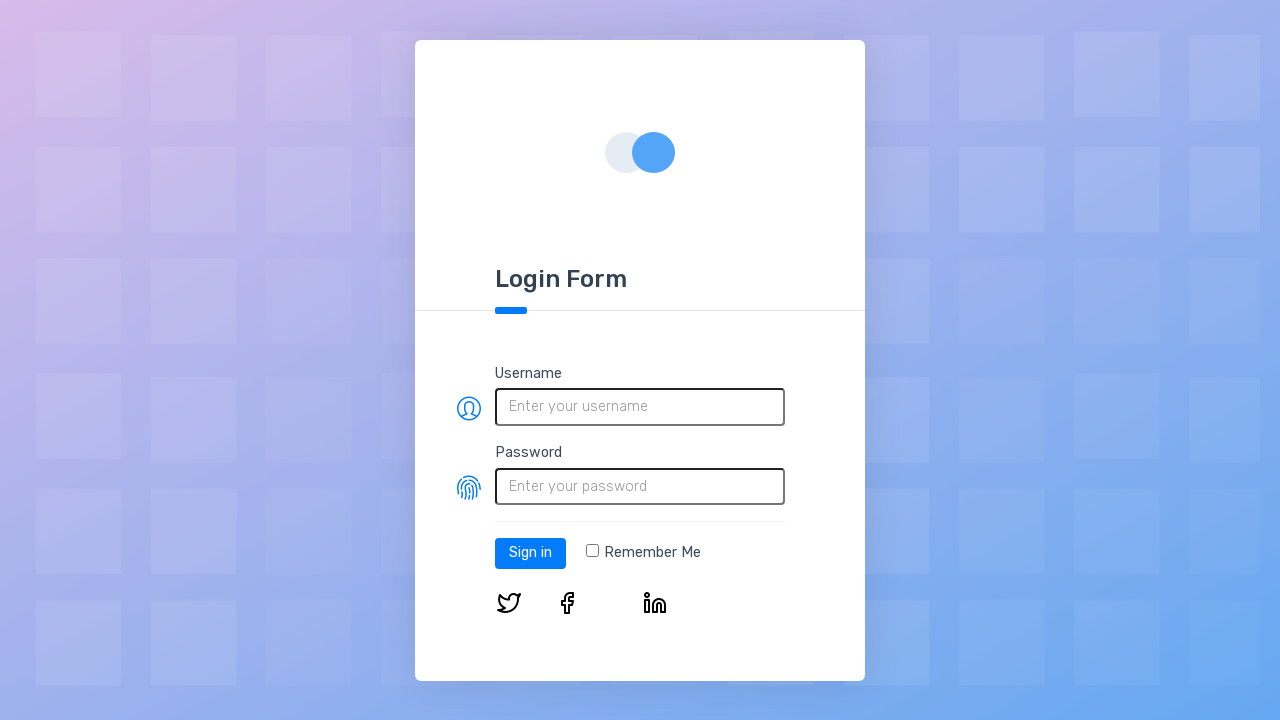

Verified checkbox is initially unchecked
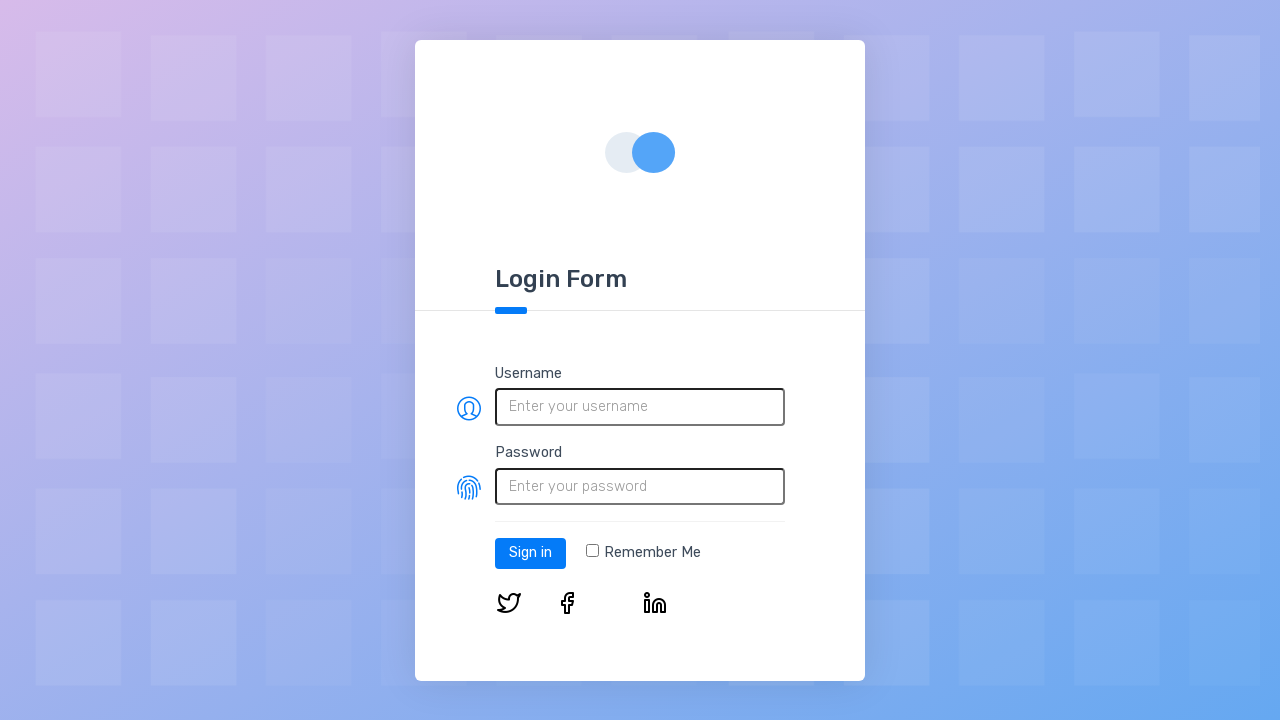

Clicked remember me checkbox to select it at (592, 551) on input[type='checkbox']
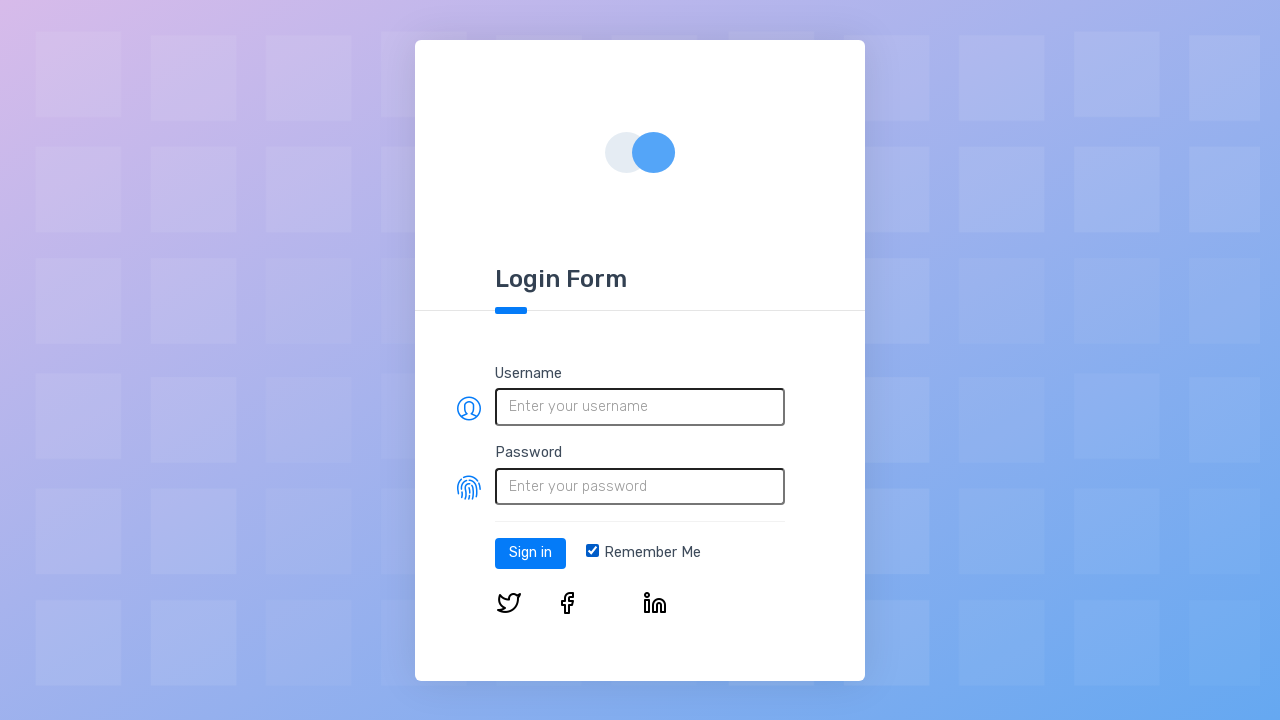

Verified checkbox is now checked
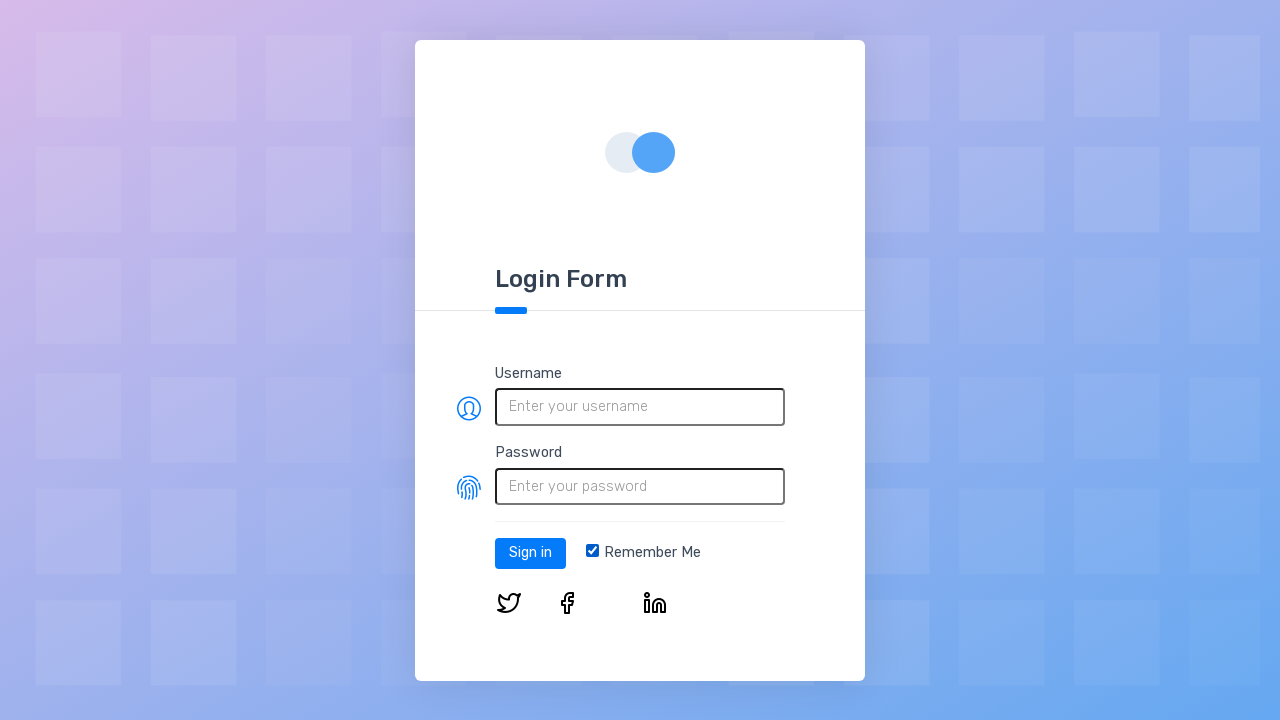

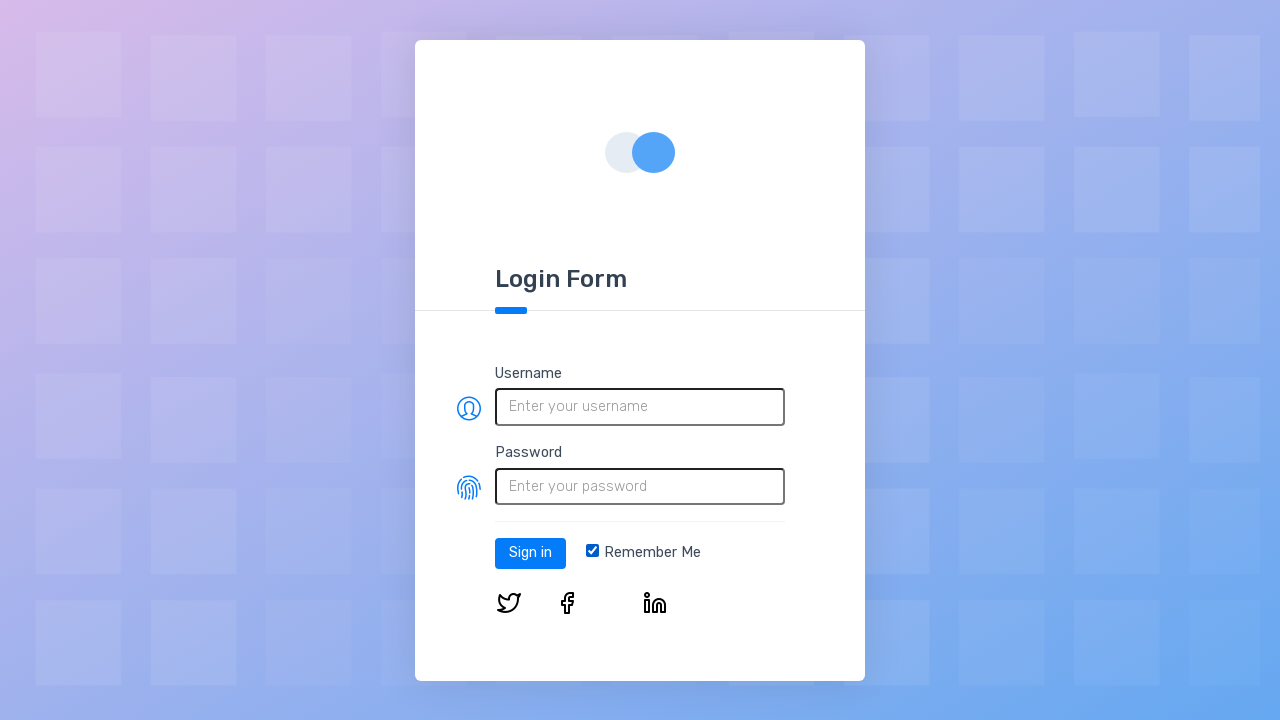